Tests checkbox selection by ensuring both checkboxes are checked, clicking them only if they are not already selected

Starting URL: https://the-internet.herokuapp.com/checkboxes

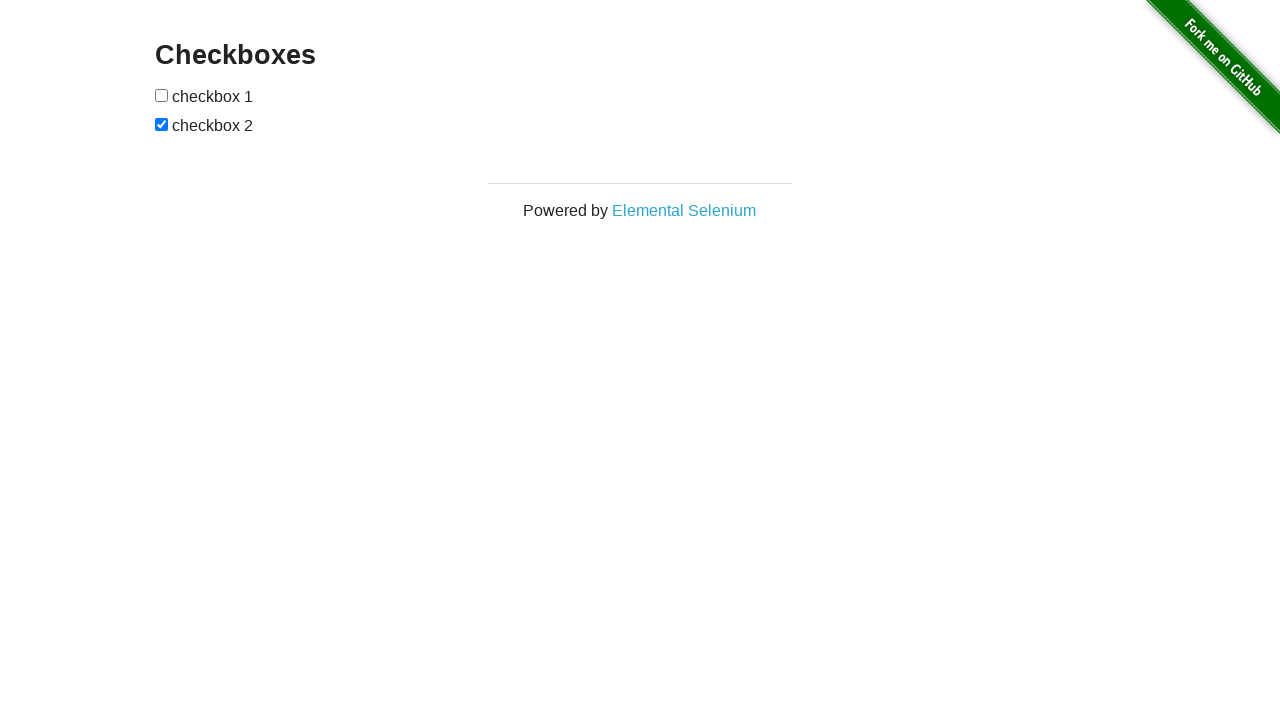

Navigated to checkbox selection page
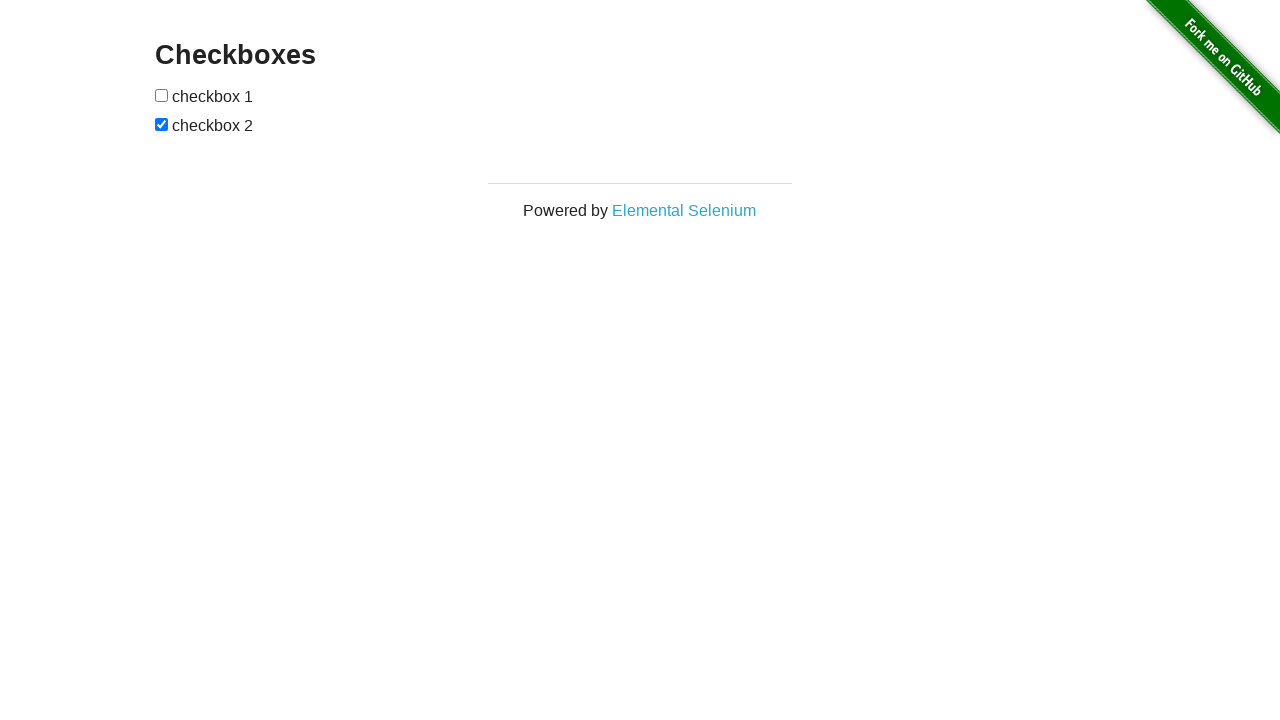

Located first checkbox element
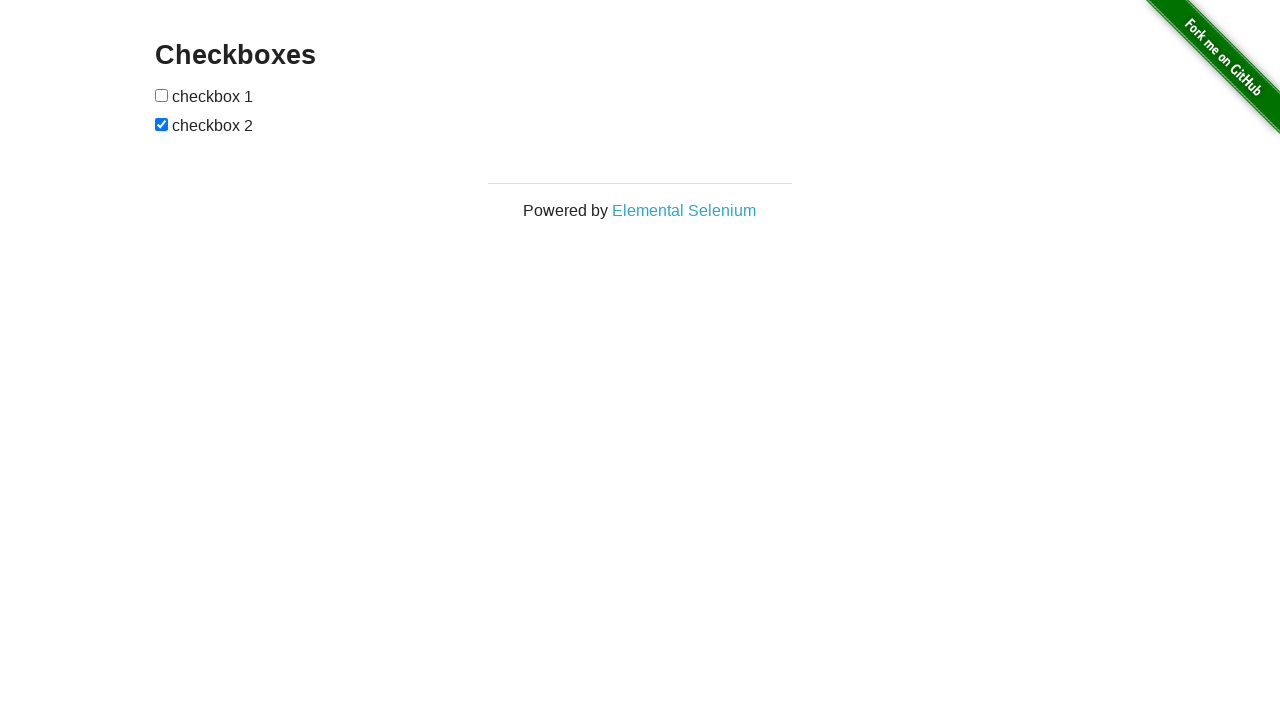

Located second checkbox element
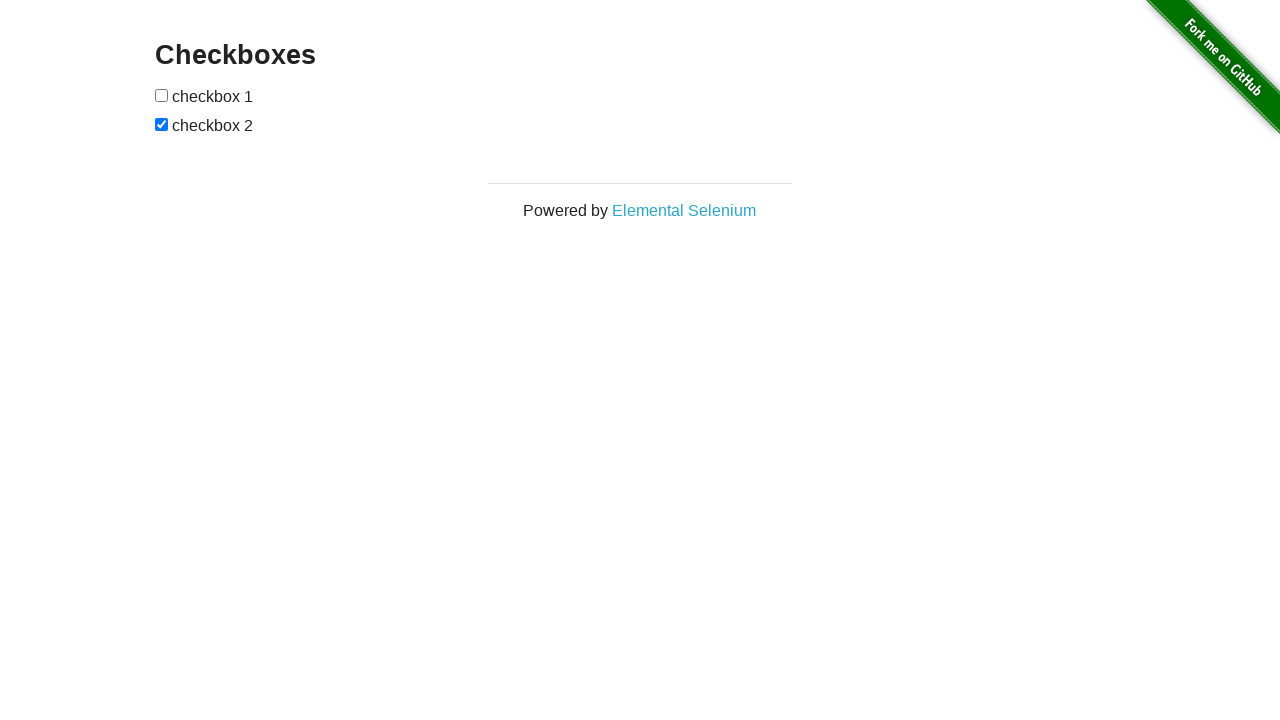

Checked first checkbox status - not selected
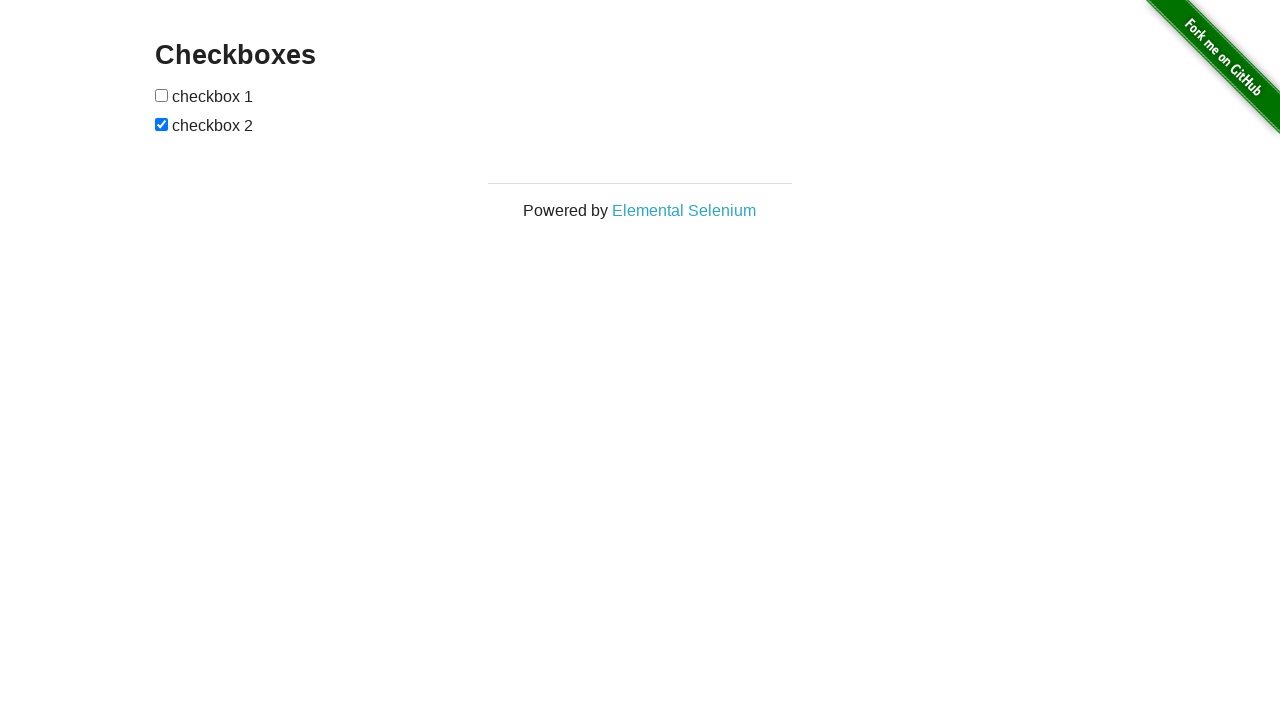

Clicked first checkbox to select it at (162, 95) on (//input[@type='checkbox'])[1]
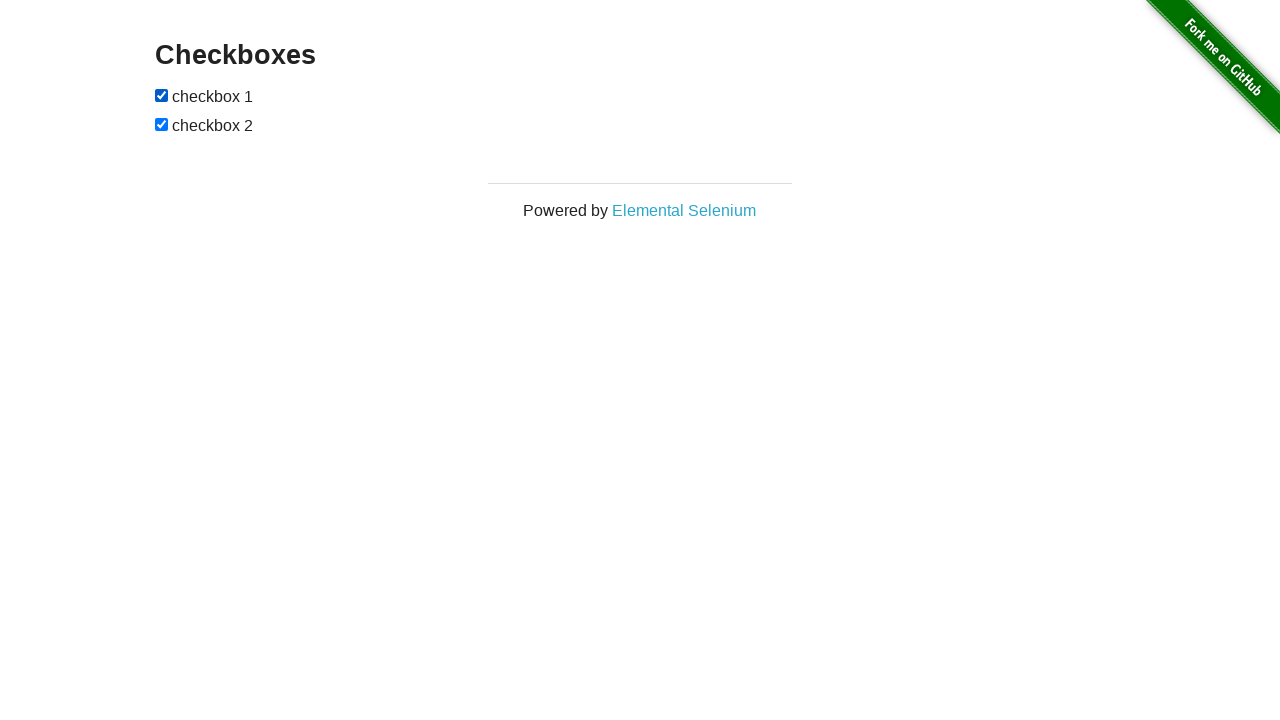

Checked second checkbox status - already selected
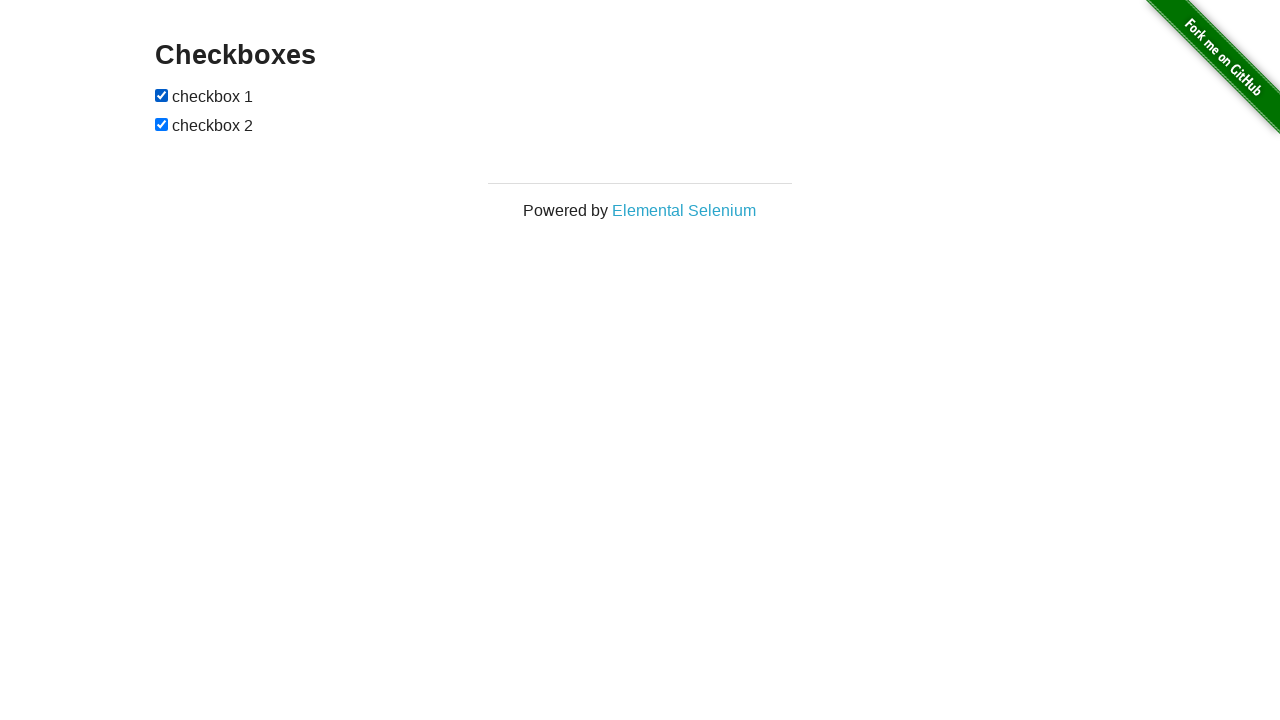

Verified first checkbox is selected
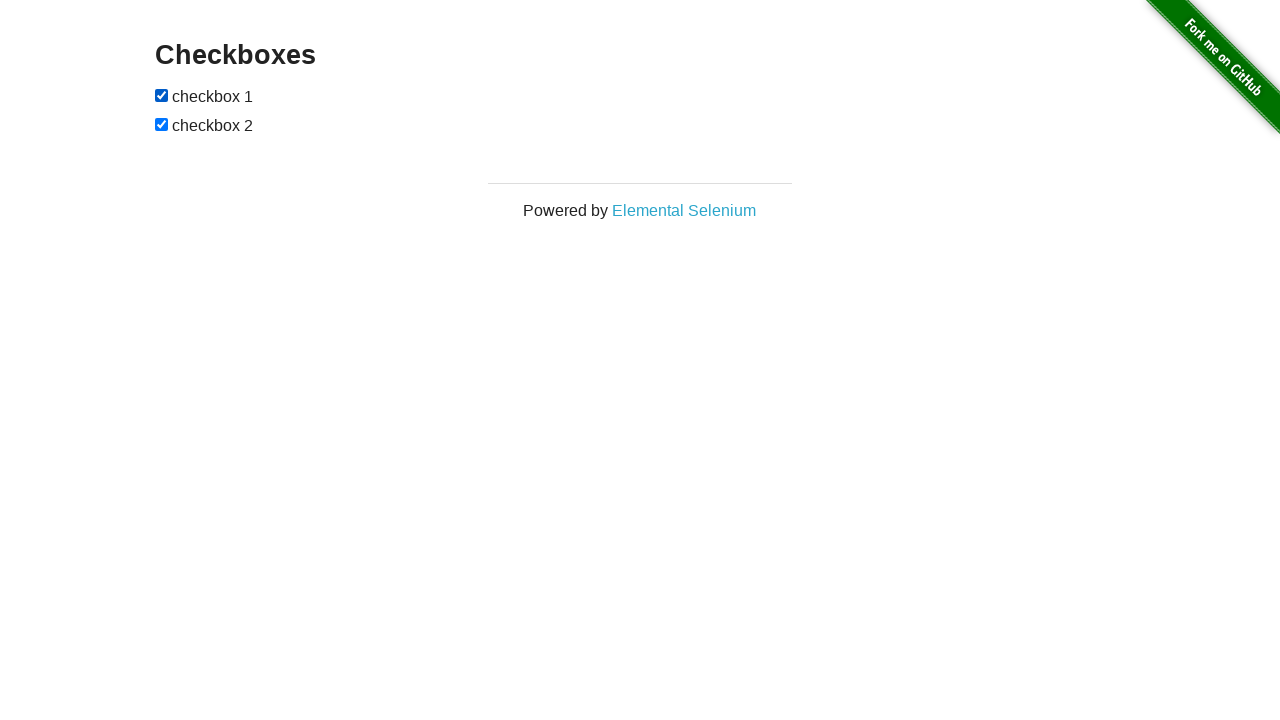

Verified second checkbox is selected
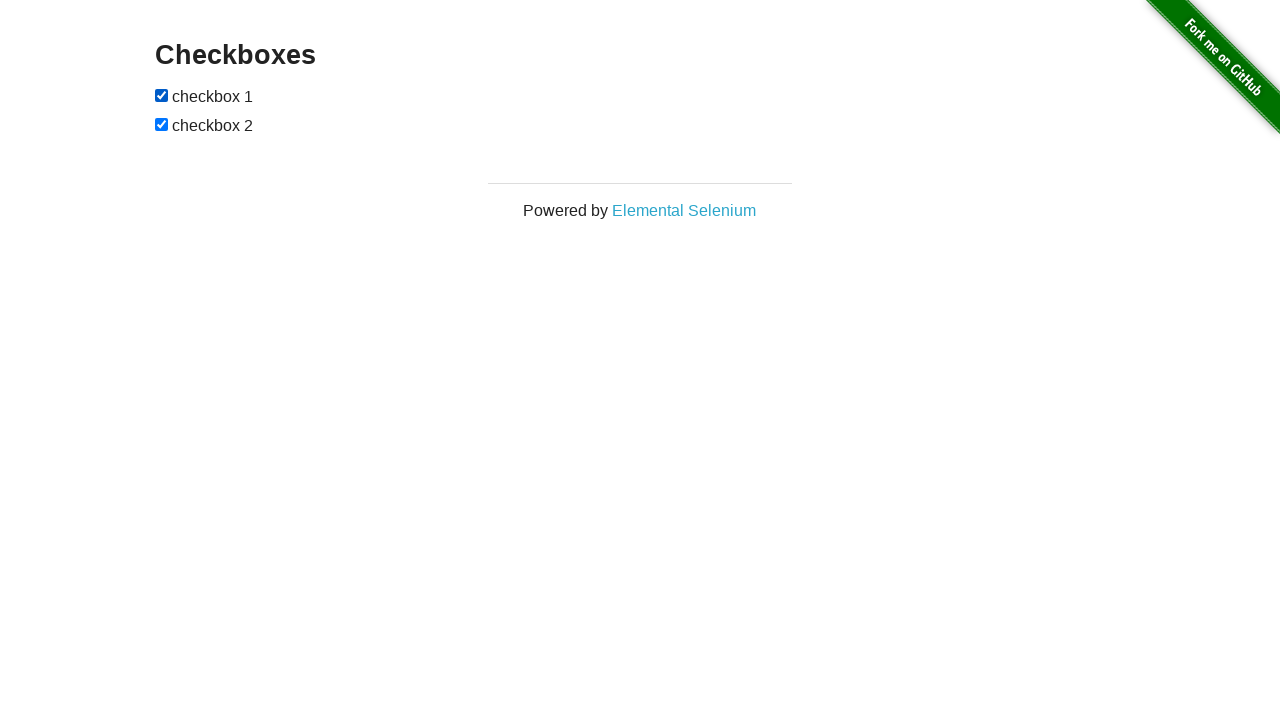

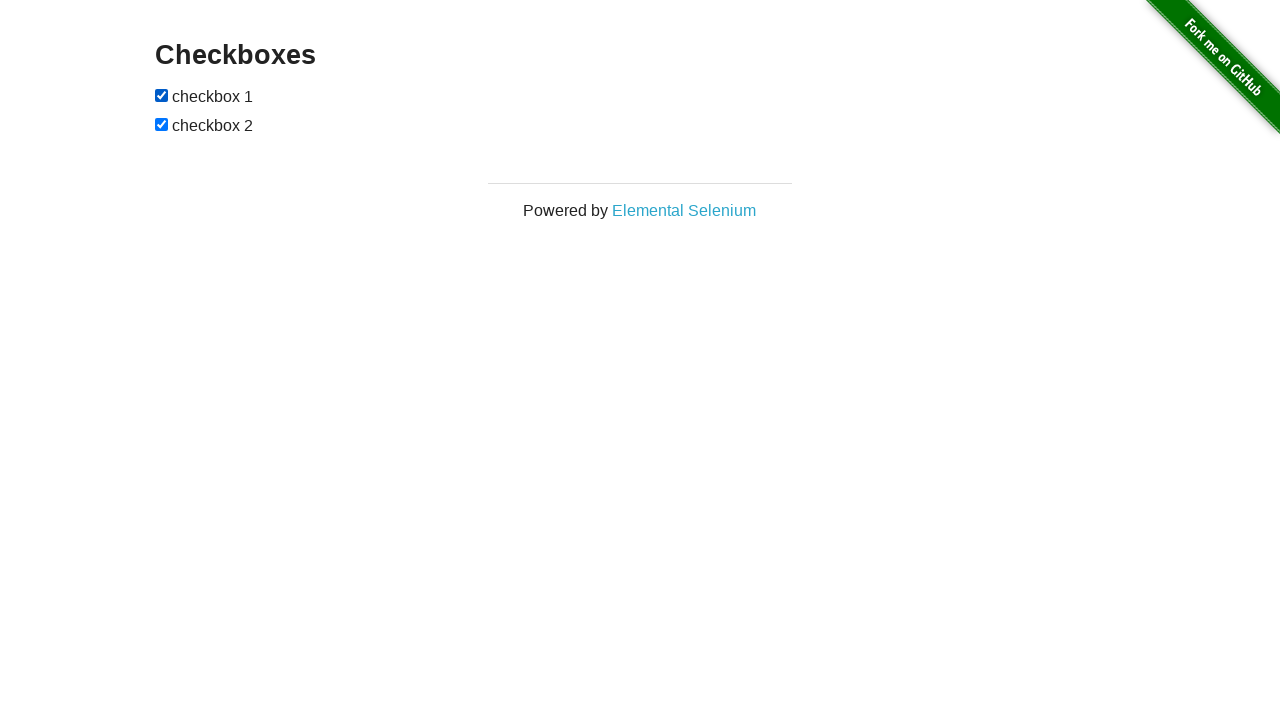